Navigates to the DemoBlaze e-commerce demo site and verifies that product listings are displayed on the homepage.

Starting URL: https://www.demoblaze.com/

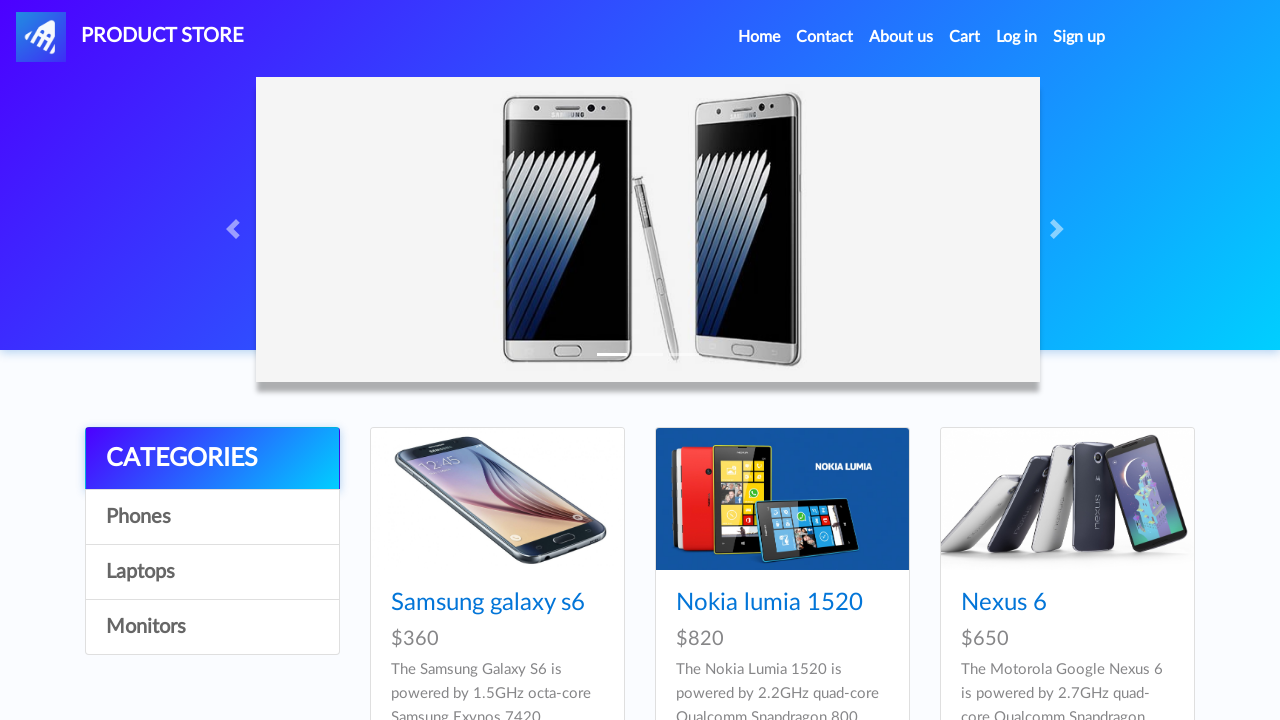

Navigated to DemoBlaze e-commerce demo site
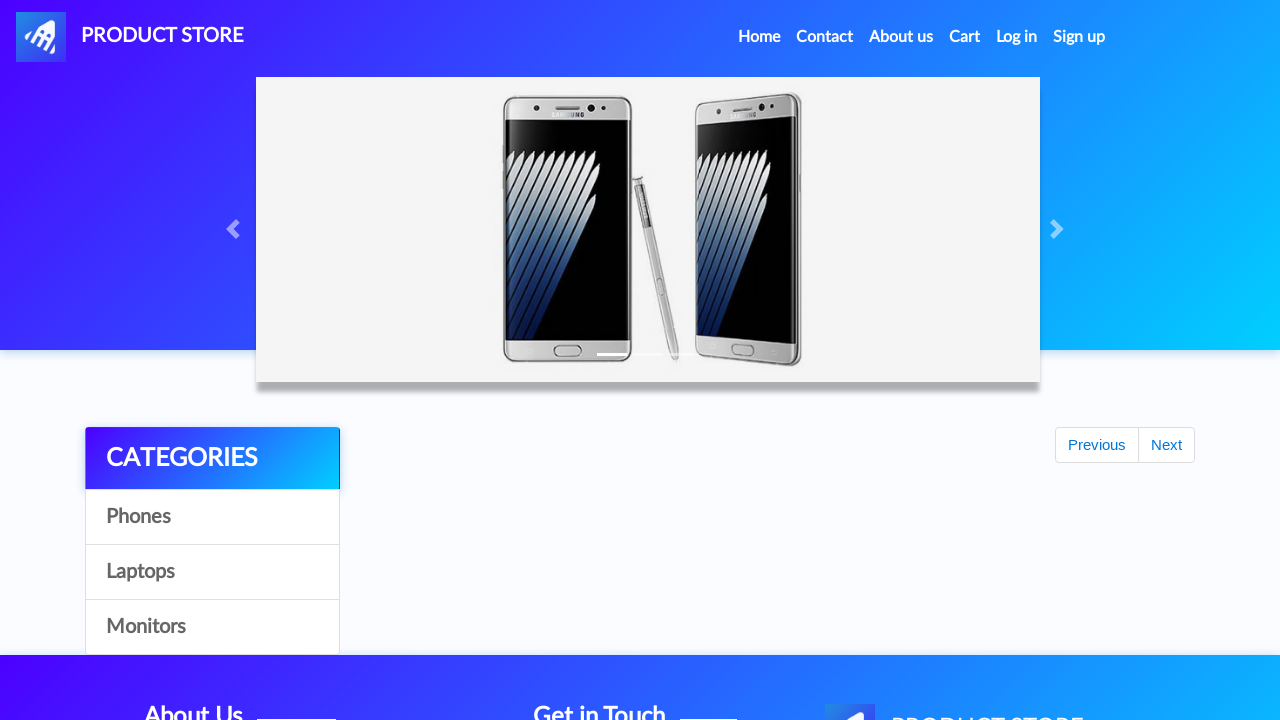

Product listings loaded on homepage
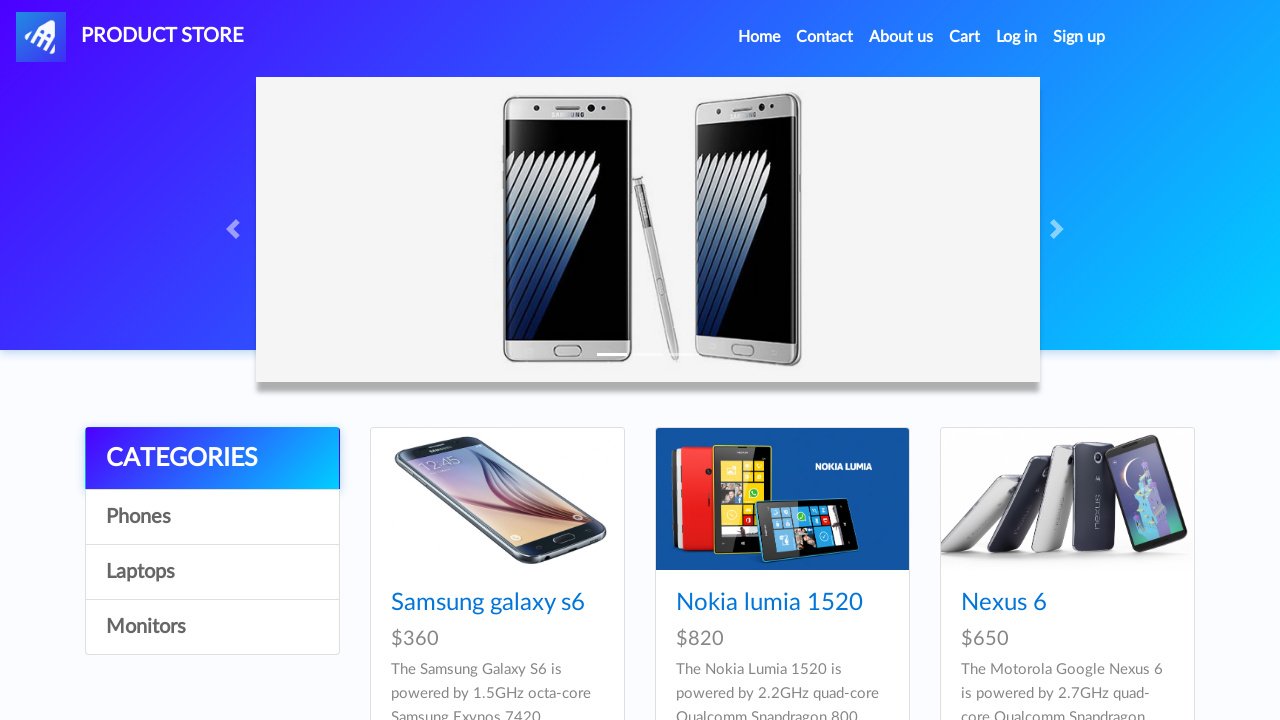

Located 9 product anchor tags on homepage
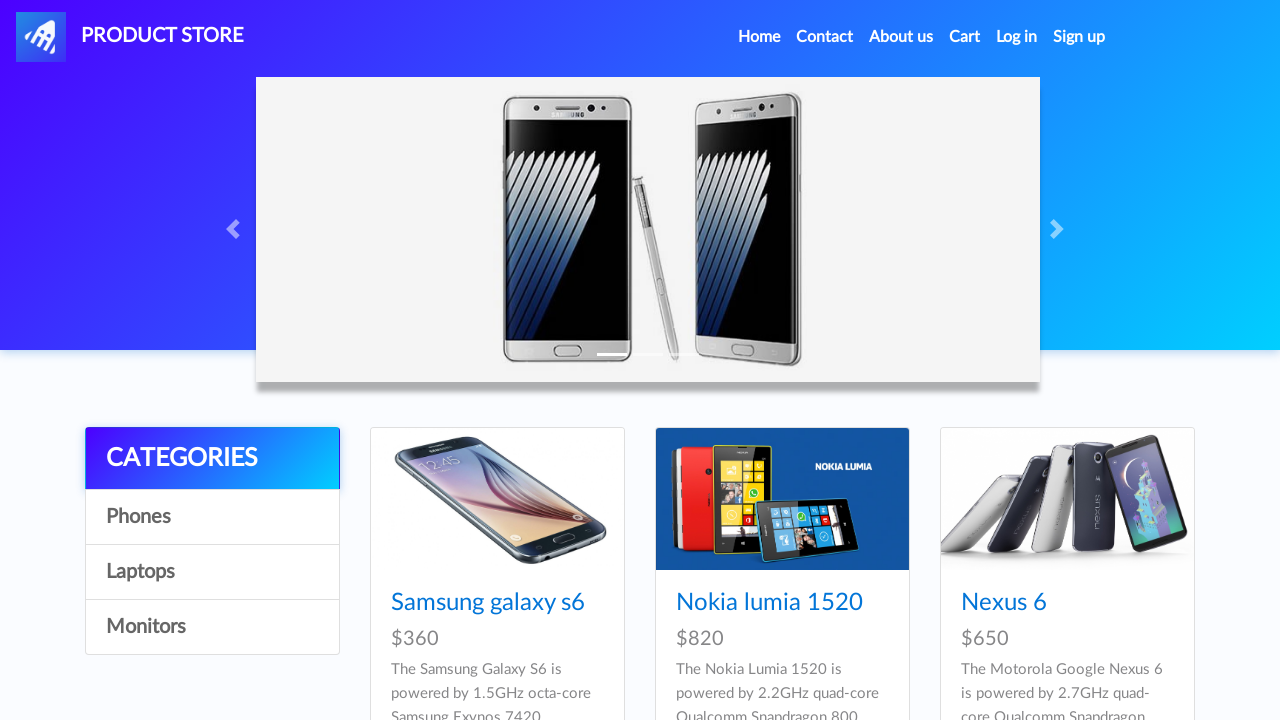

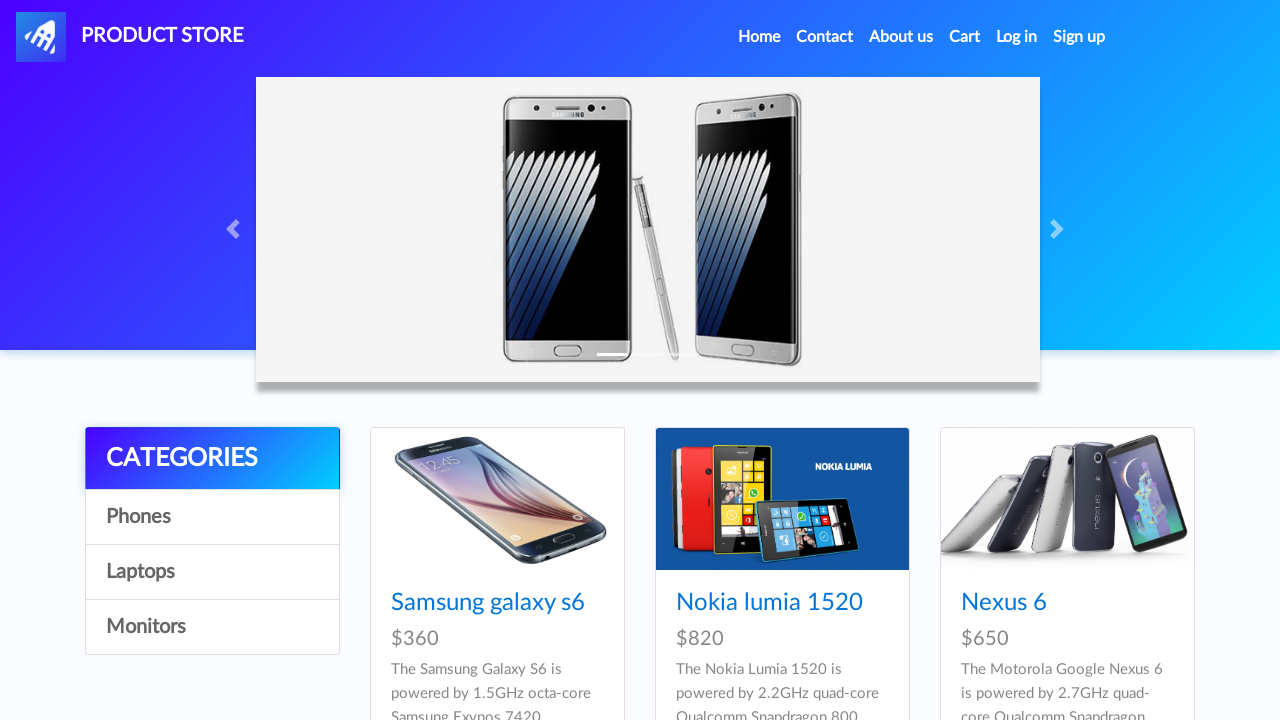